Tests editing a todo item by double-clicking and entering new text

Starting URL: https://demo.playwright.dev/todomvc

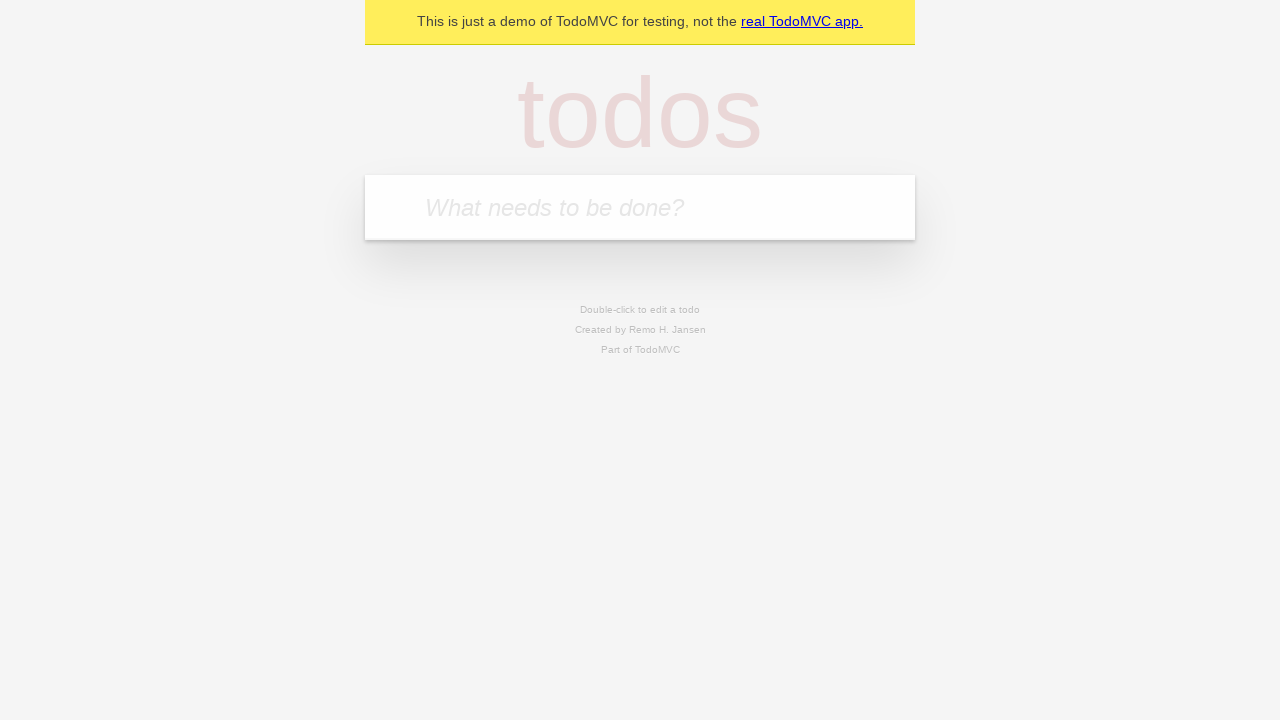

Located the 'What needs to be done?' input field
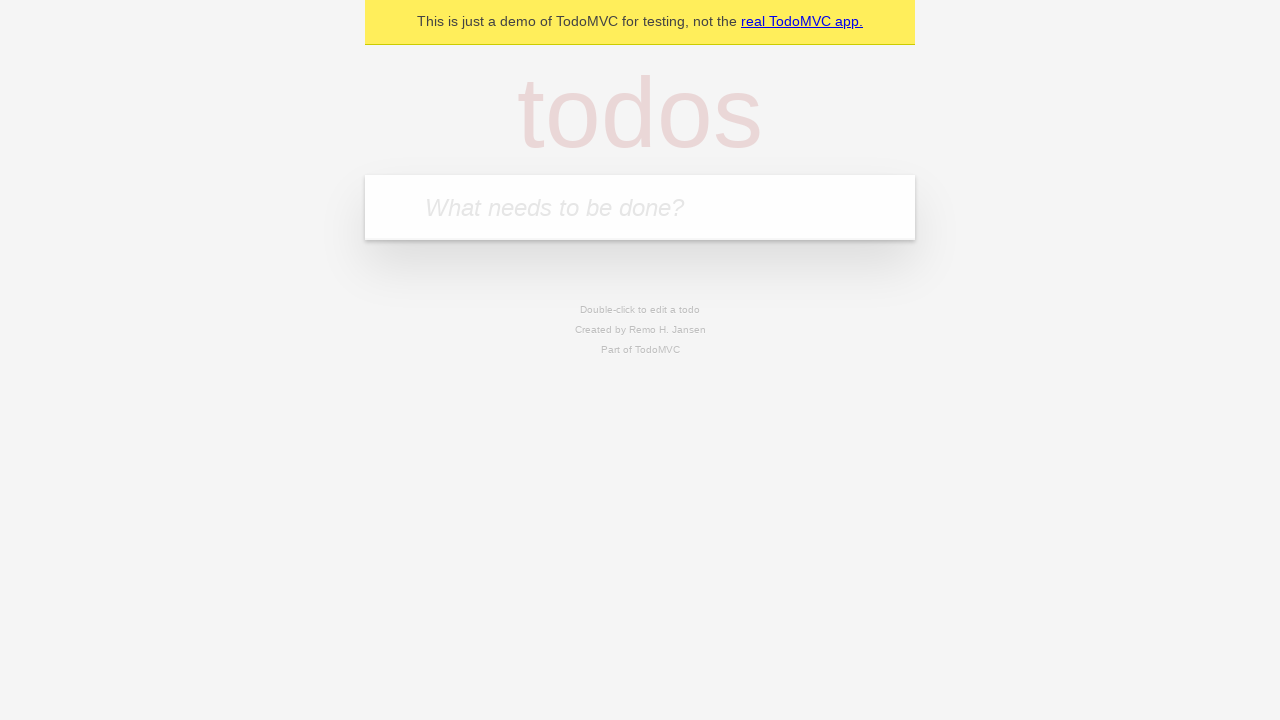

Filled todo input with 'buy some cheese' on internal:attr=[placeholder="What needs to be done?"i]
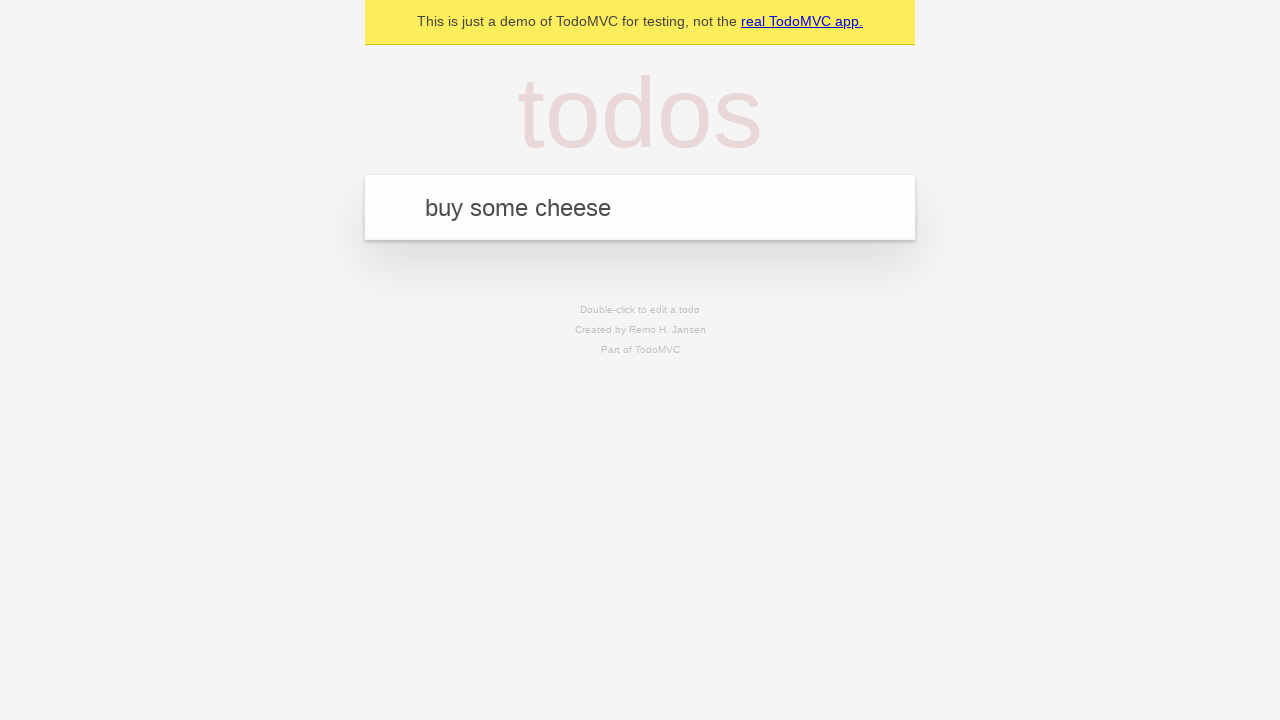

Pressed Enter to create todo 'buy some cheese' on internal:attr=[placeholder="What needs to be done?"i]
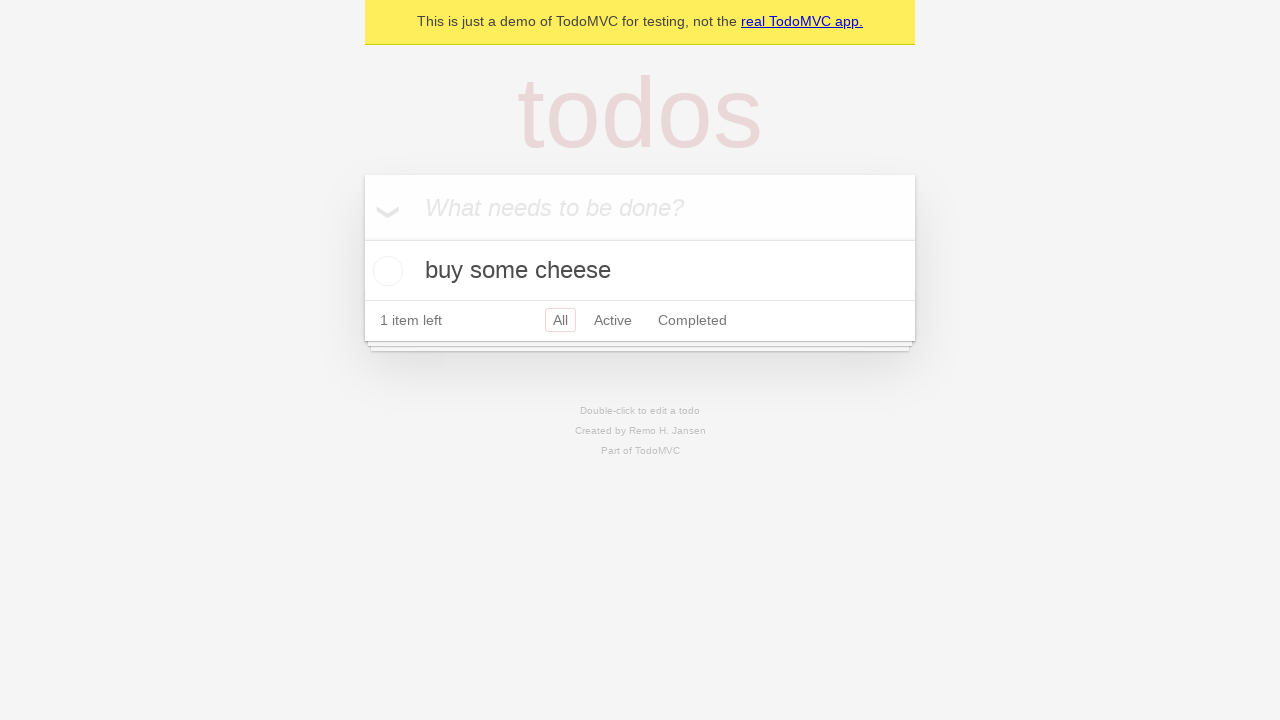

Filled todo input with 'feed the cat' on internal:attr=[placeholder="What needs to be done?"i]
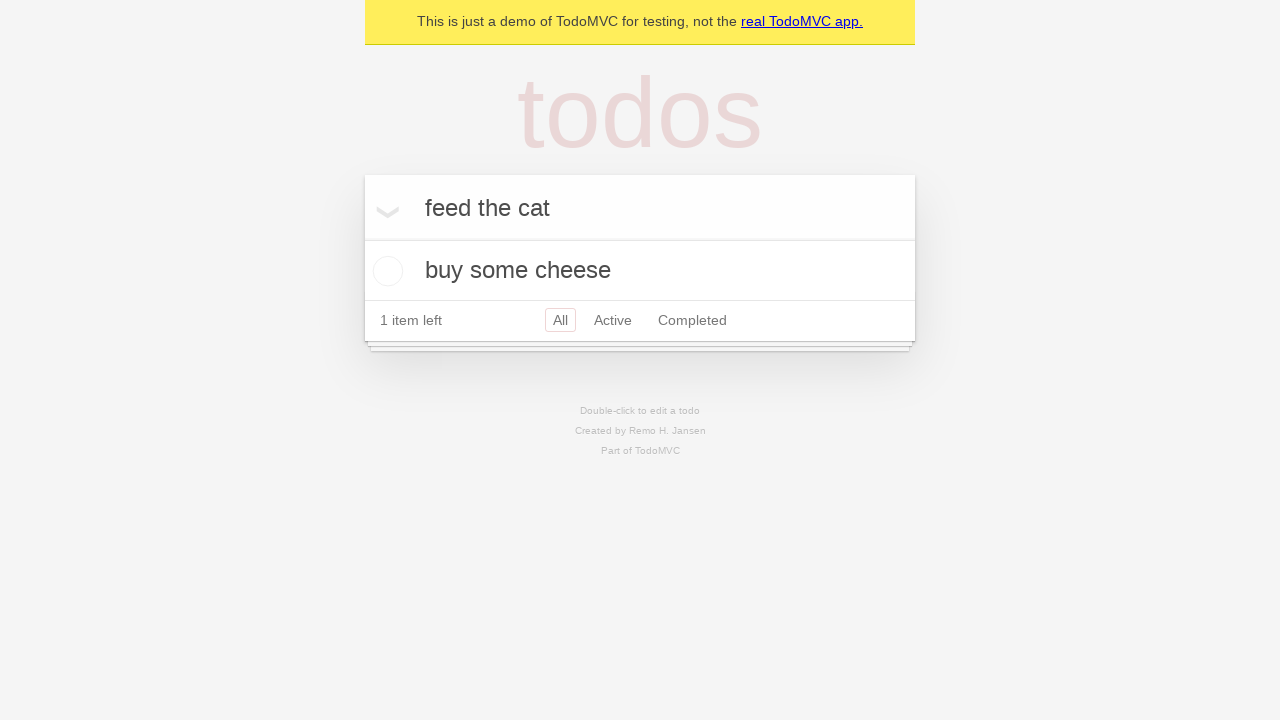

Pressed Enter to create todo 'feed the cat' on internal:attr=[placeholder="What needs to be done?"i]
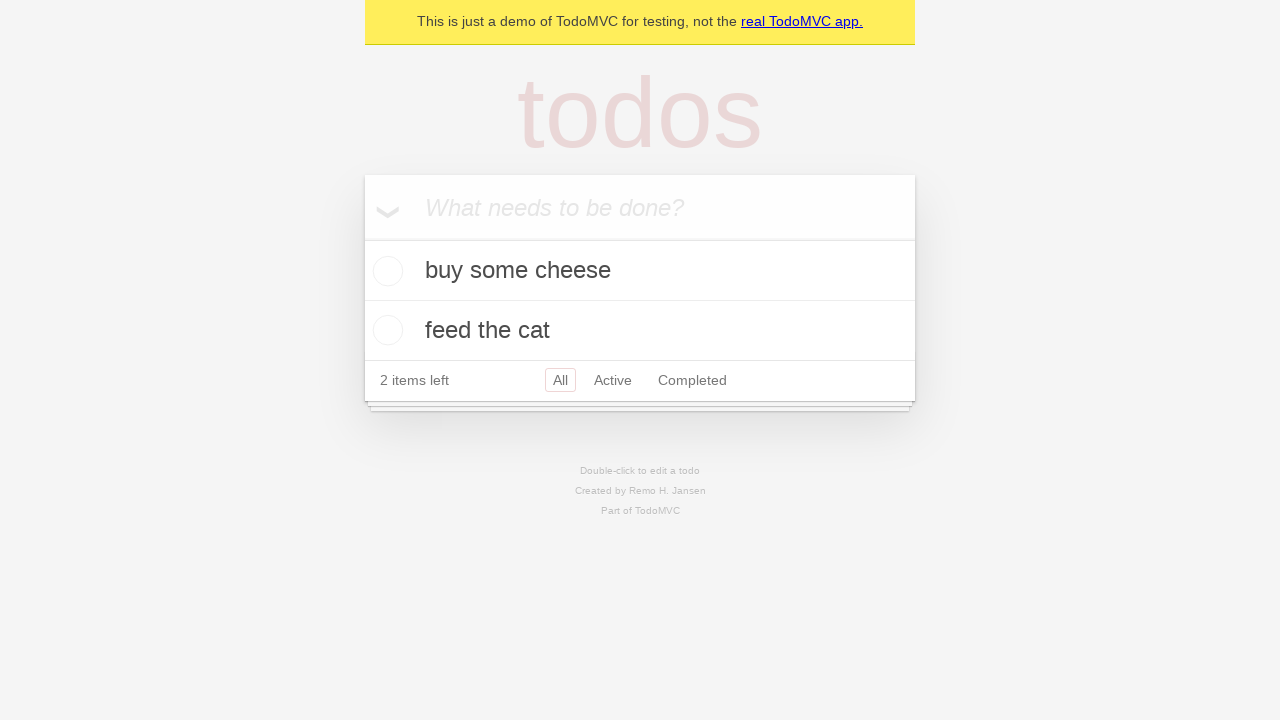

Filled todo input with 'book a doctors appointment' on internal:attr=[placeholder="What needs to be done?"i]
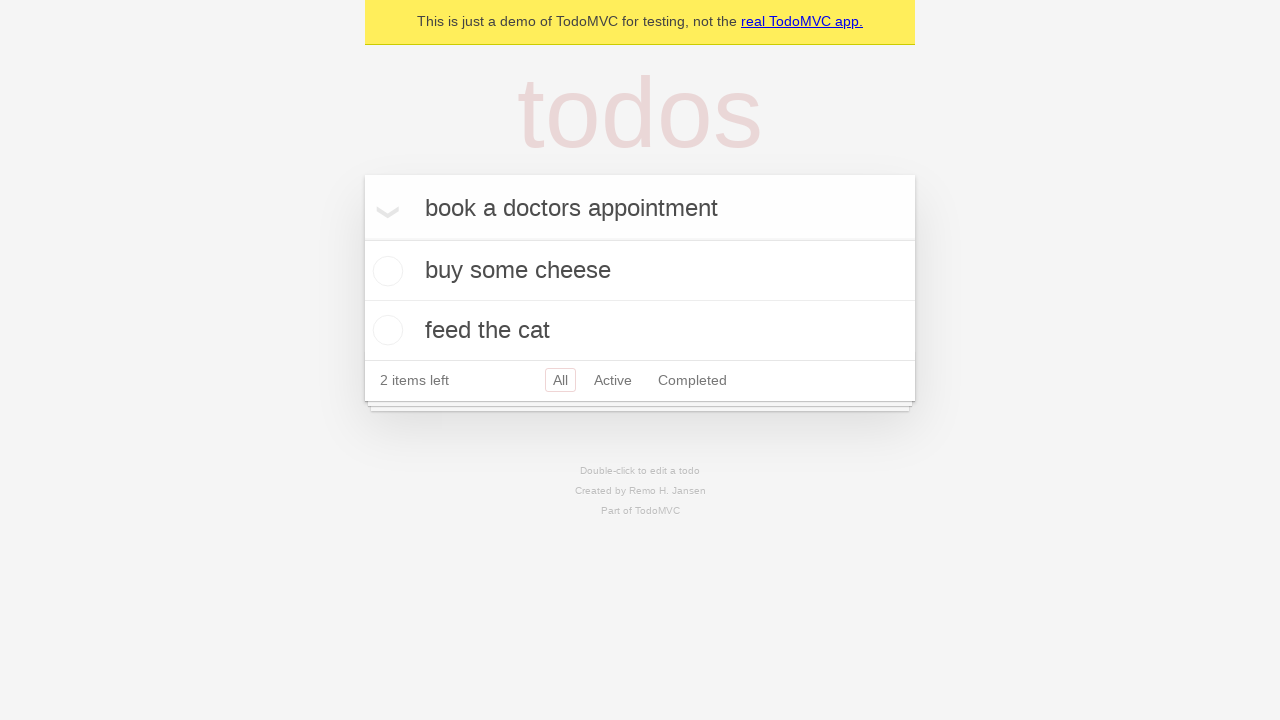

Pressed Enter to create todo 'book a doctors appointment' on internal:attr=[placeholder="What needs to be done?"i]
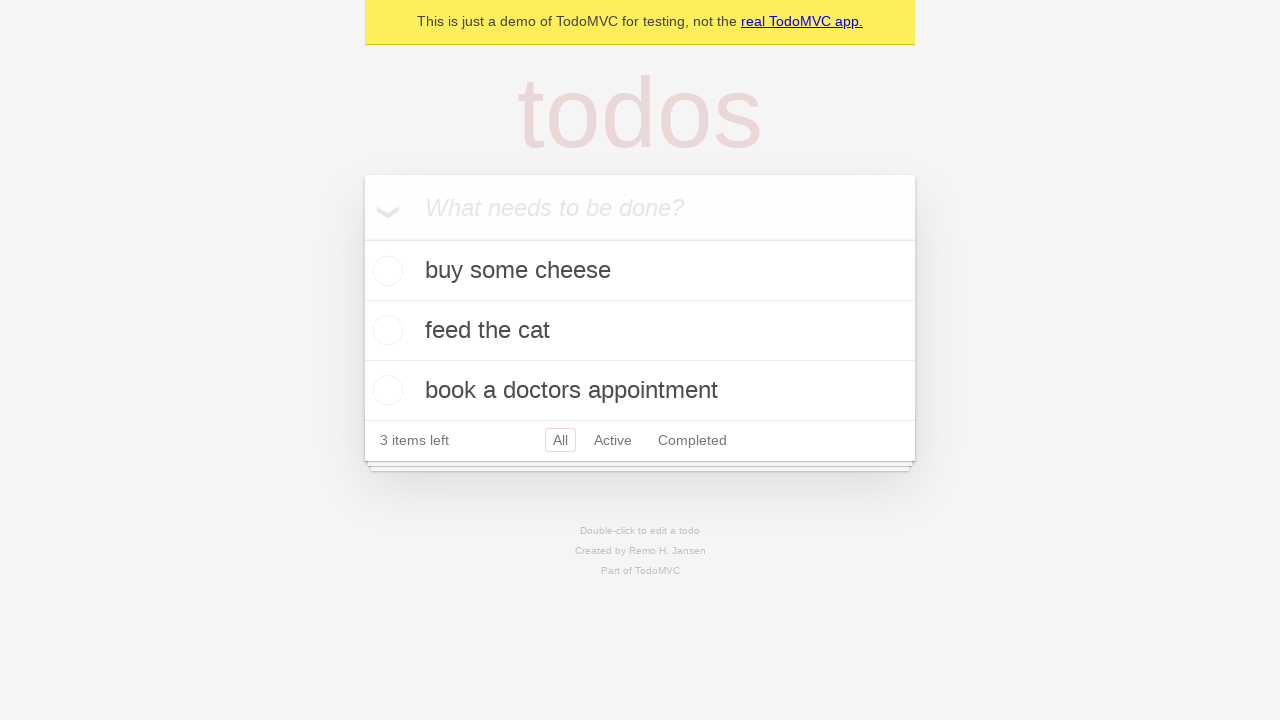

Located all todo items
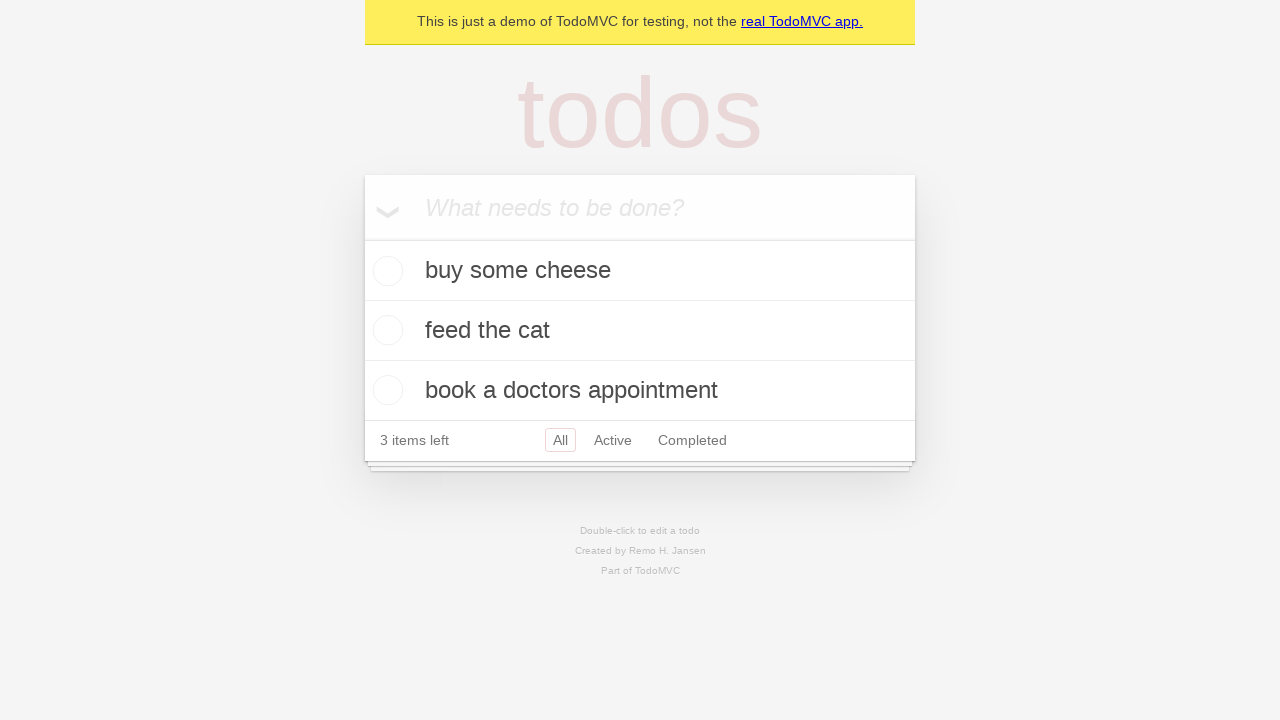

Selected the second todo item
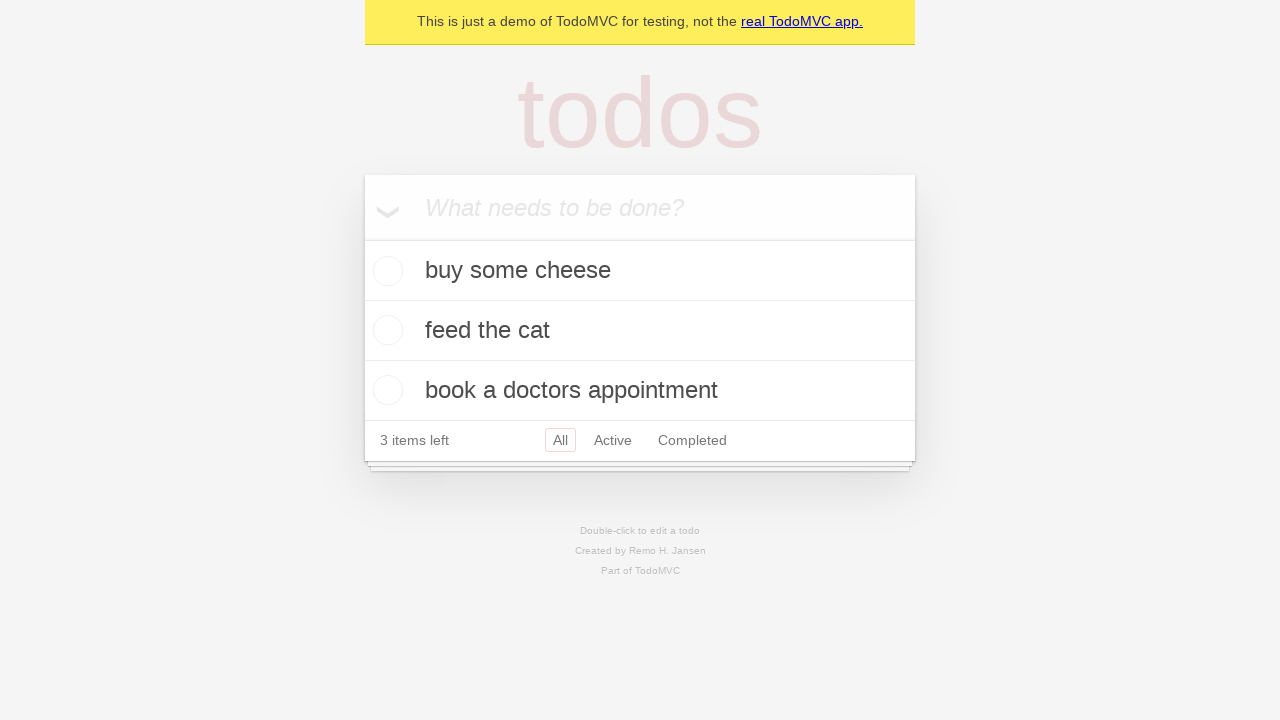

Double-clicked on the second todo item to enter edit mode at (640, 331) on internal:testid=[data-testid="todo-item"s] >> nth=1
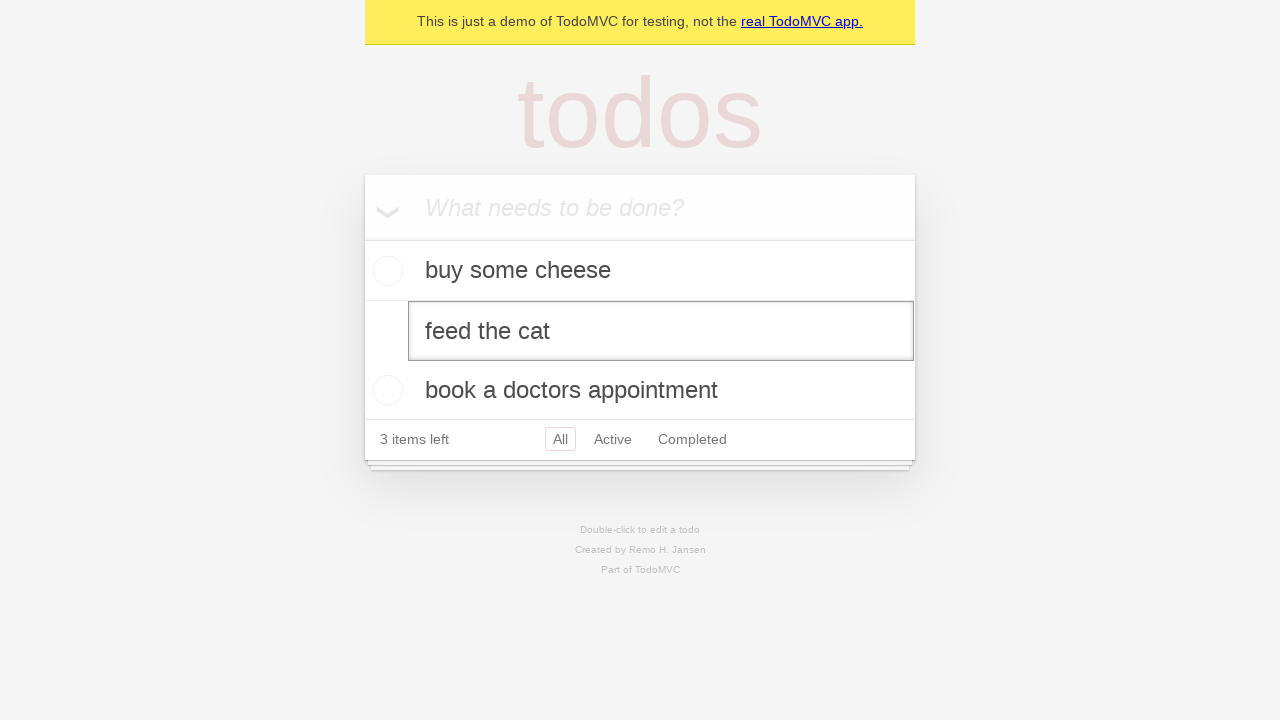

Filled the edit field with 'buy some sausages' on internal:testid=[data-testid="todo-item"s] >> nth=1 >> internal:role=textbox[nam
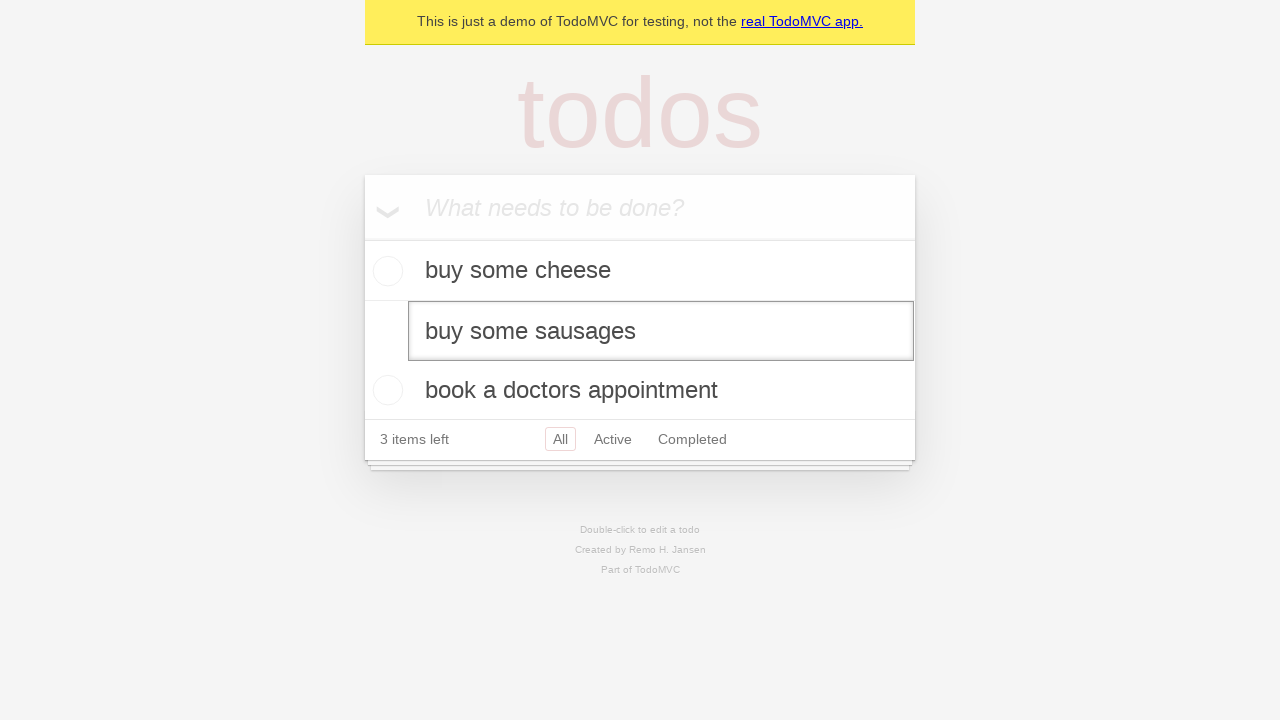

Pressed Enter to save the edited todo item on internal:testid=[data-testid="todo-item"s] >> nth=1 >> internal:role=textbox[nam
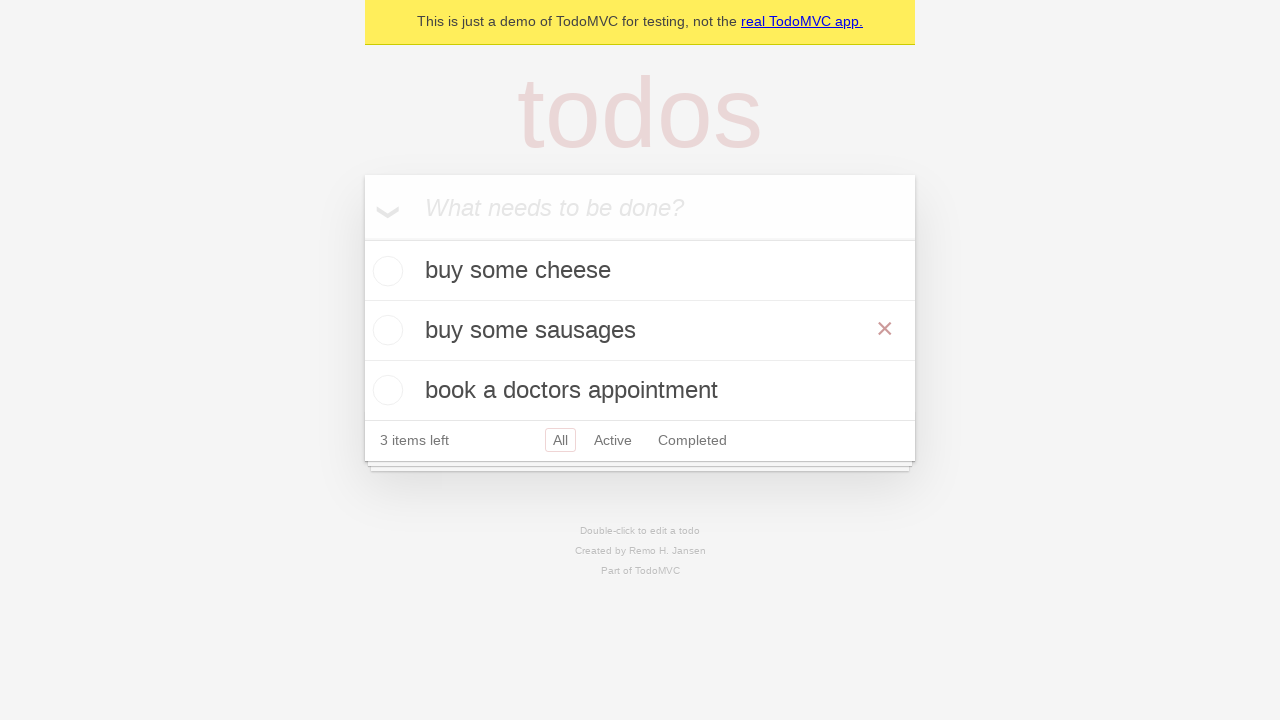

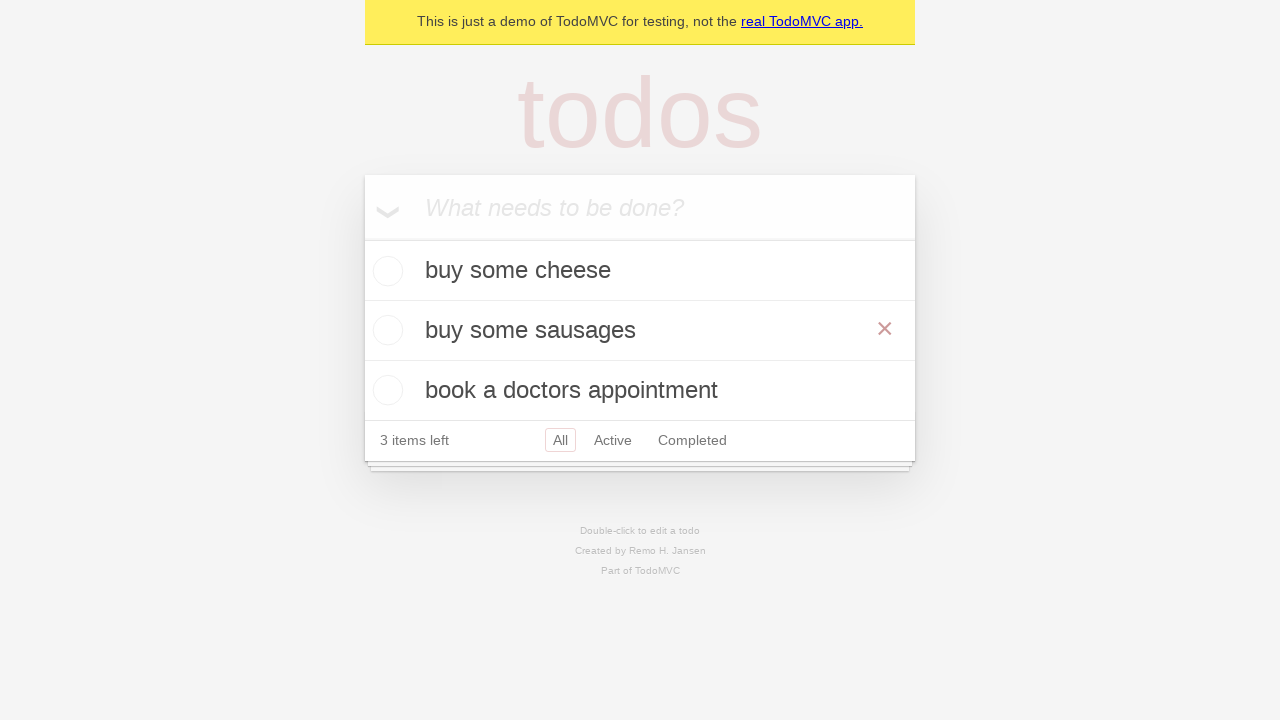